Tests filtering to display only active (non-completed) items

Starting URL: https://demo.playwright.dev/todomvc

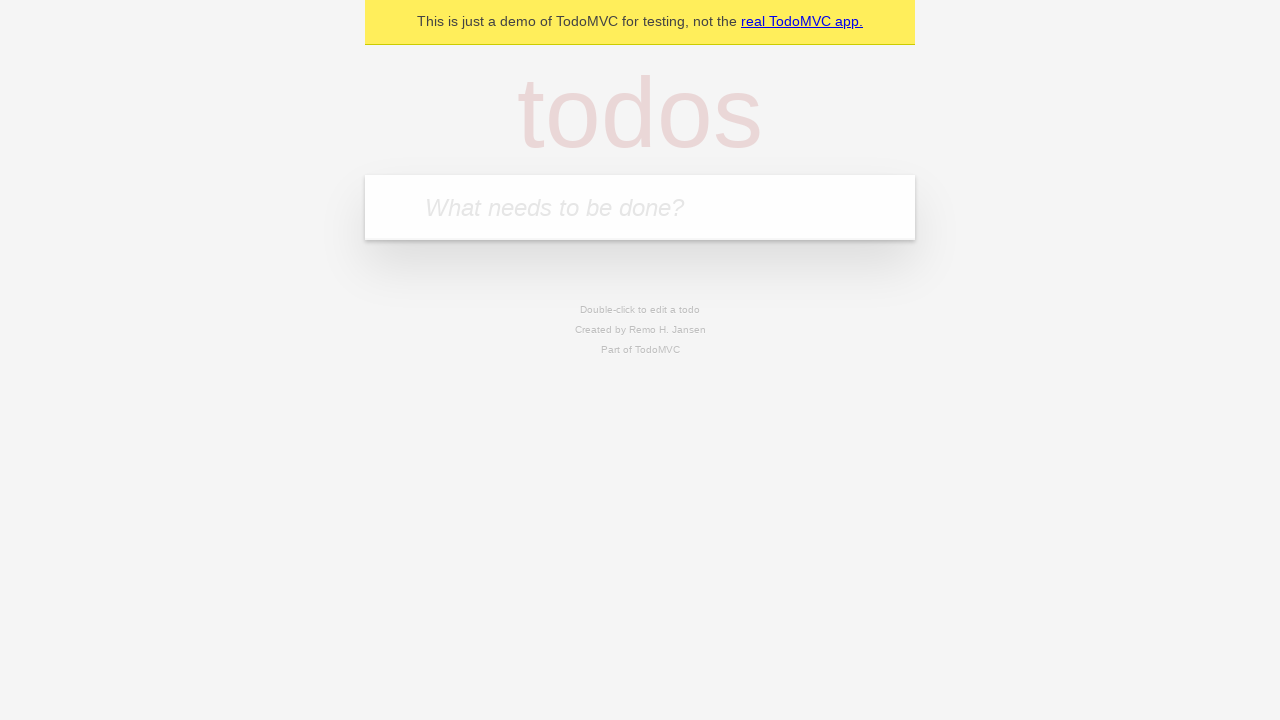

Filled todo input with 'buy some cheese' on internal:attr=[placeholder="What needs to be done?"i]
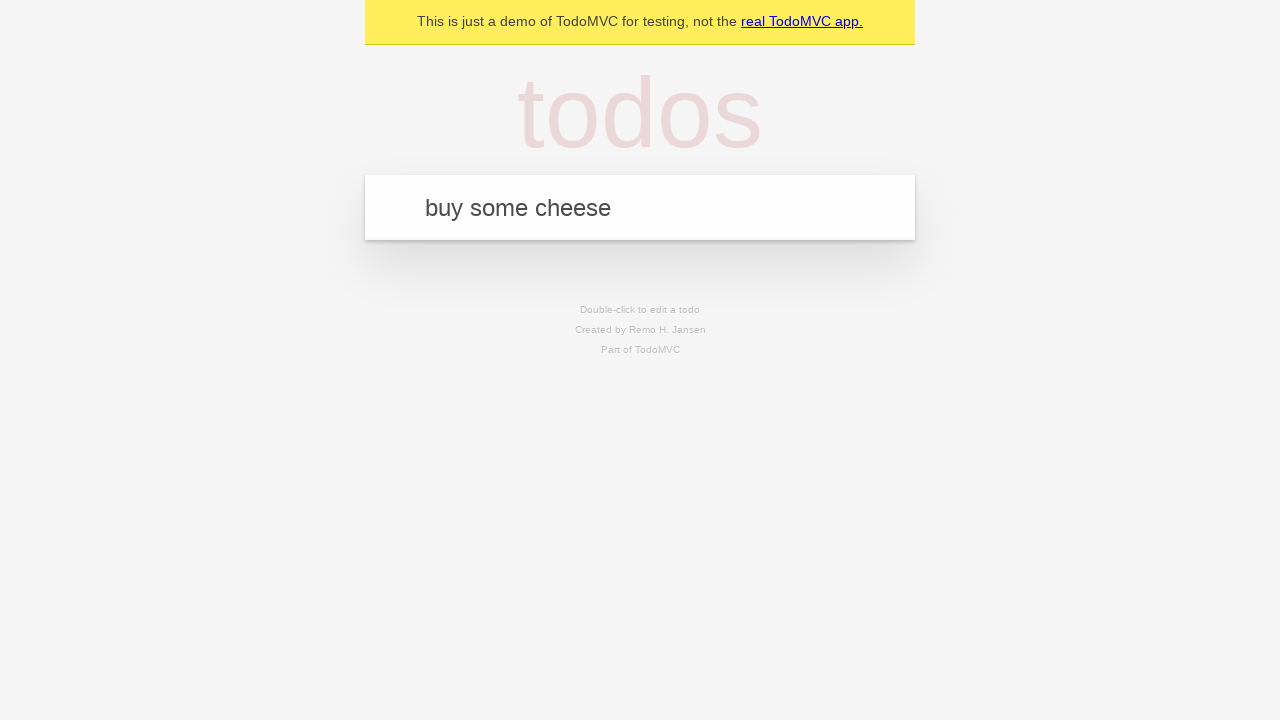

Pressed Enter to create todo 'buy some cheese' on internal:attr=[placeholder="What needs to be done?"i]
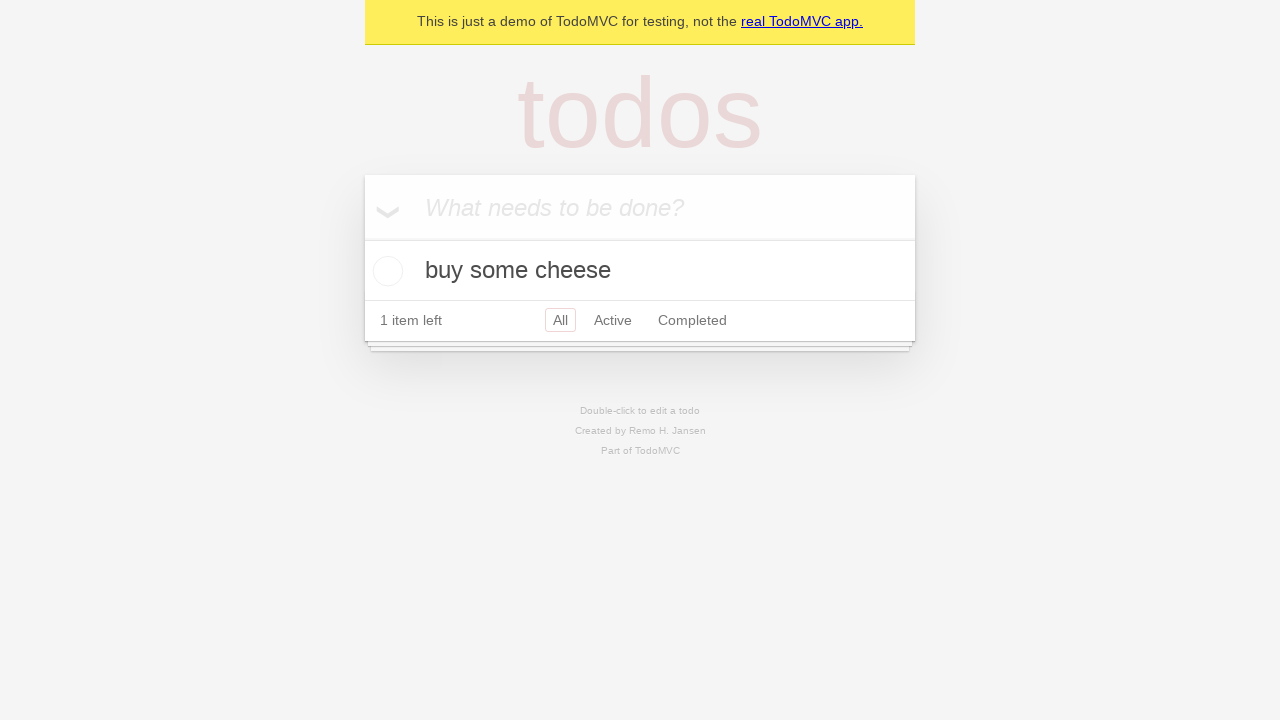

Filled todo input with 'feed the cat' on internal:attr=[placeholder="What needs to be done?"i]
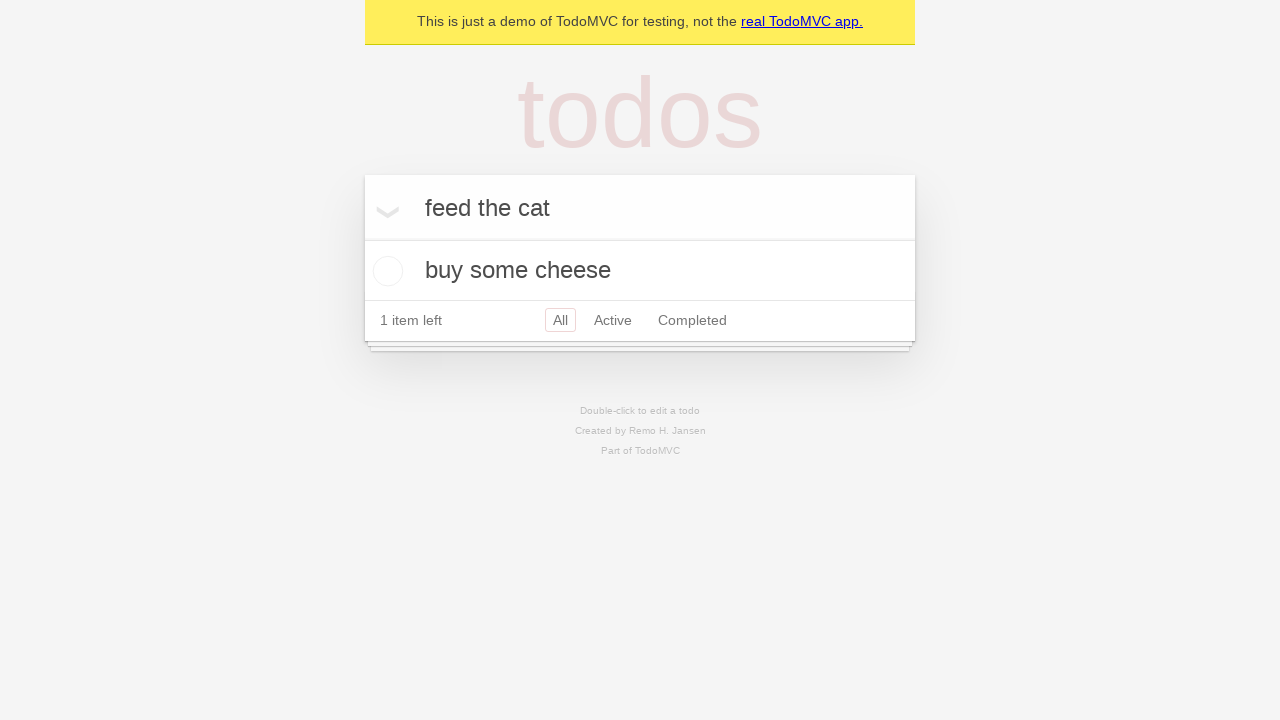

Pressed Enter to create todo 'feed the cat' on internal:attr=[placeholder="What needs to be done?"i]
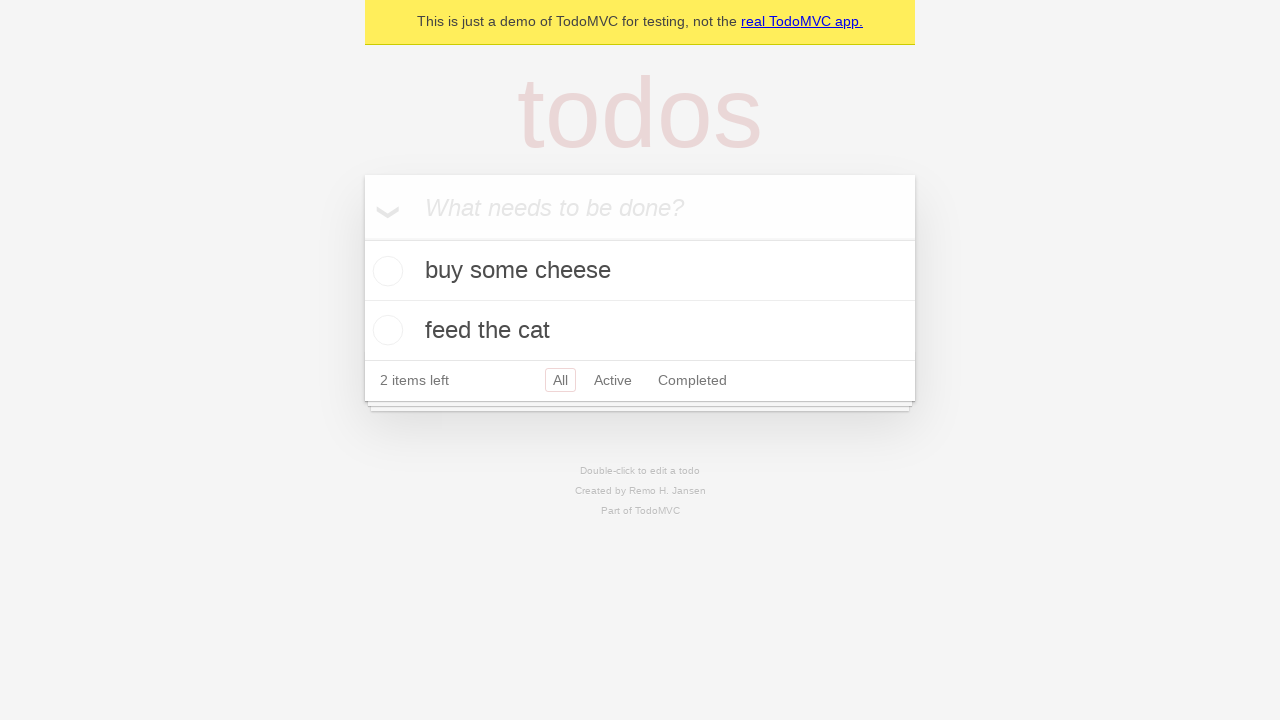

Filled todo input with 'book a doctors appointment' on internal:attr=[placeholder="What needs to be done?"i]
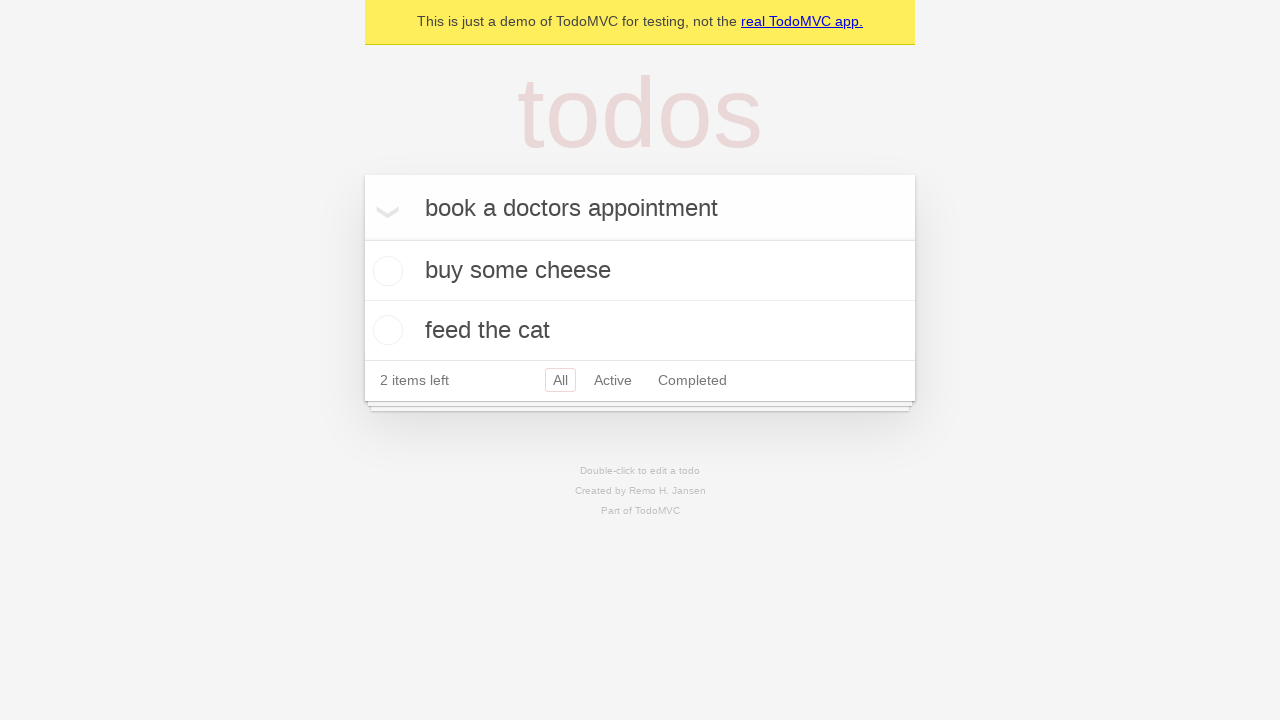

Pressed Enter to create todo 'book a doctors appointment' on internal:attr=[placeholder="What needs to be done?"i]
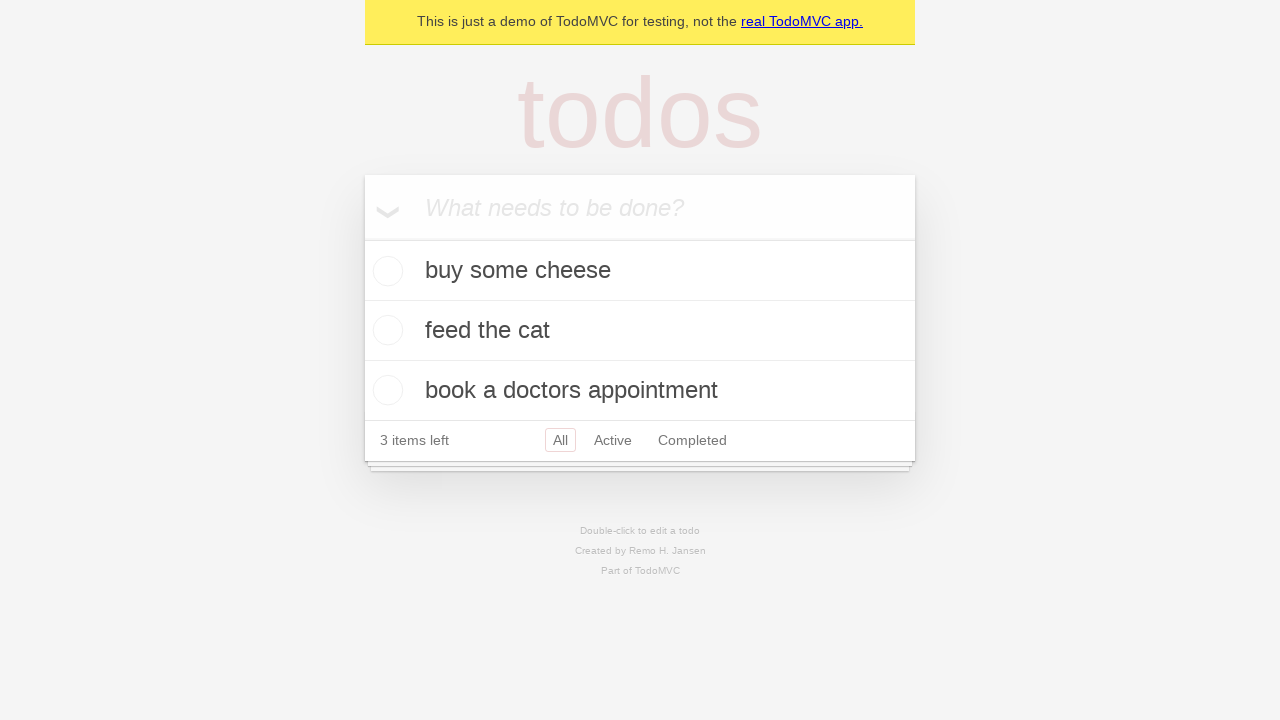

All 3 todo items loaded
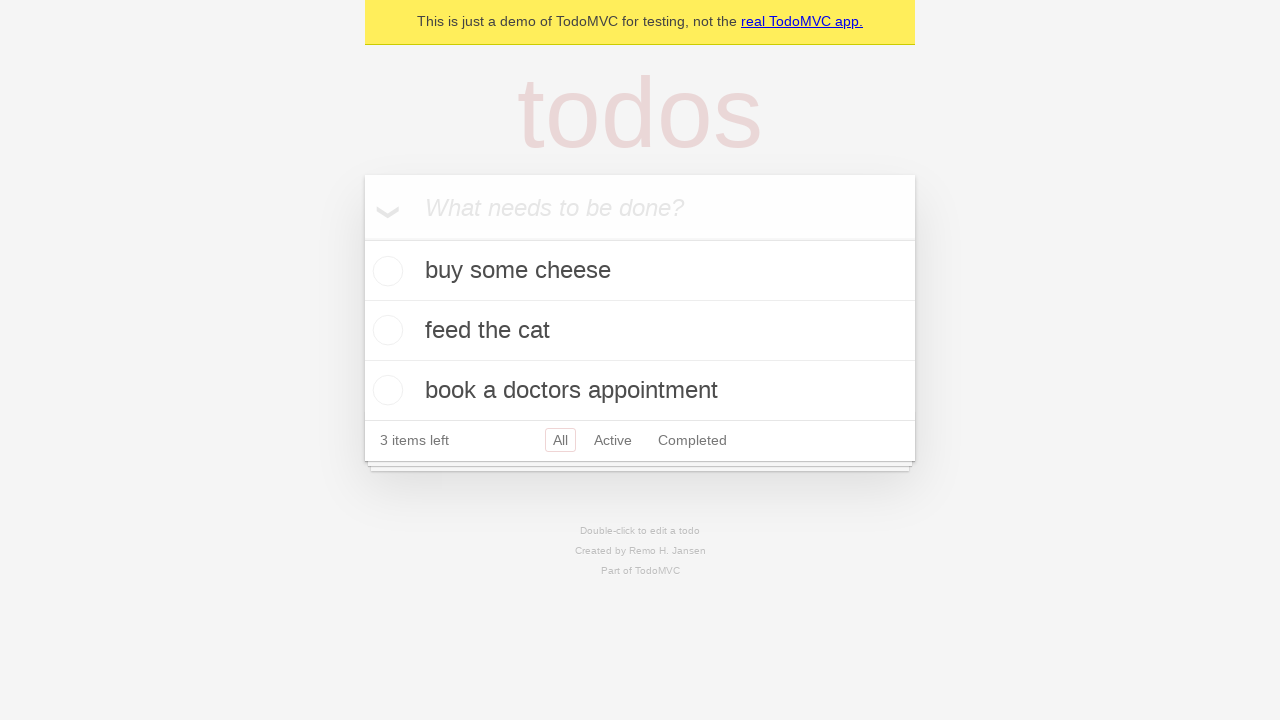

Checked the second todo item to mark it as completed at (385, 330) on internal:testid=[data-testid="todo-item"s] >> nth=1 >> internal:role=checkbox
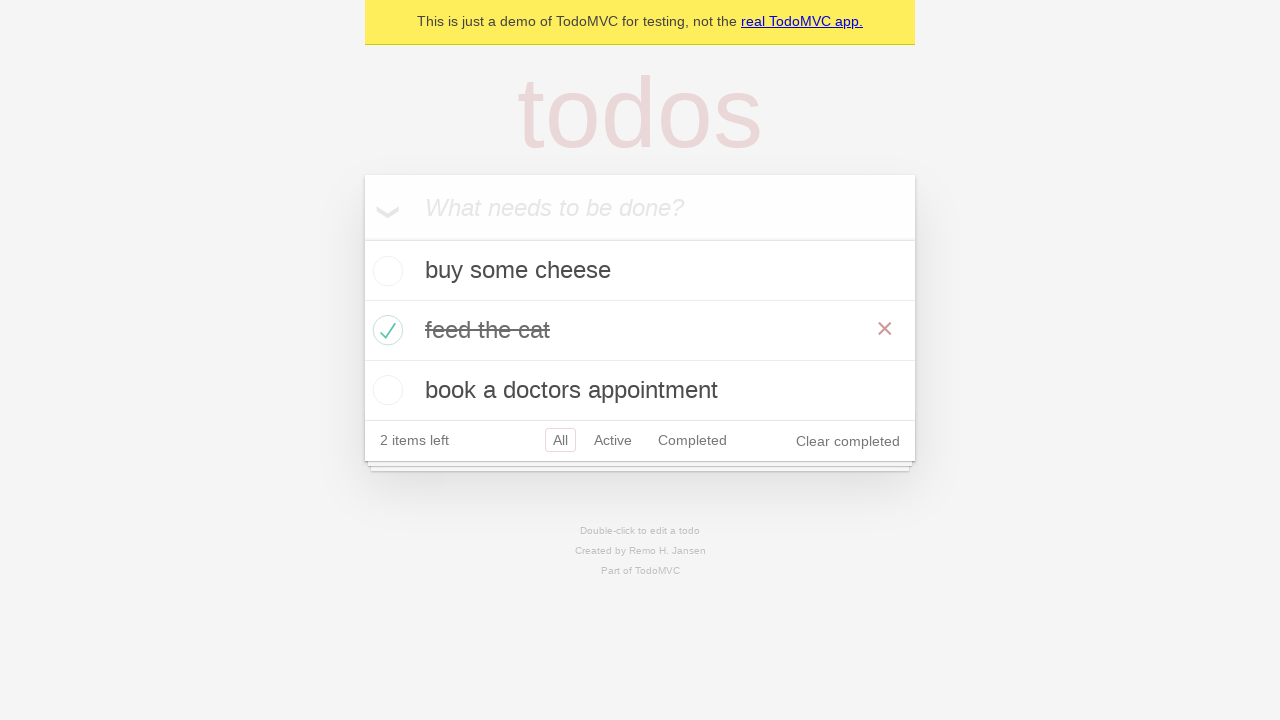

Clicked Active filter to display only non-completed items at (613, 440) on internal:role=link[name="Active"i]
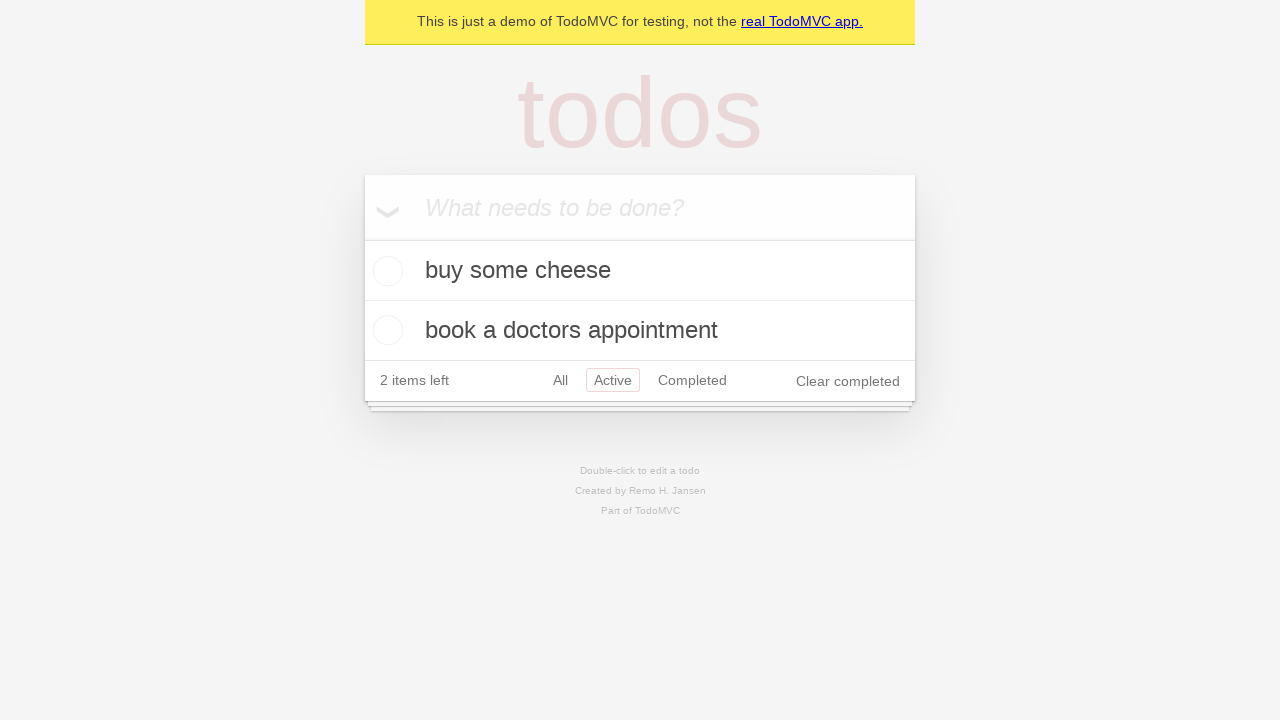

Filter animation completed
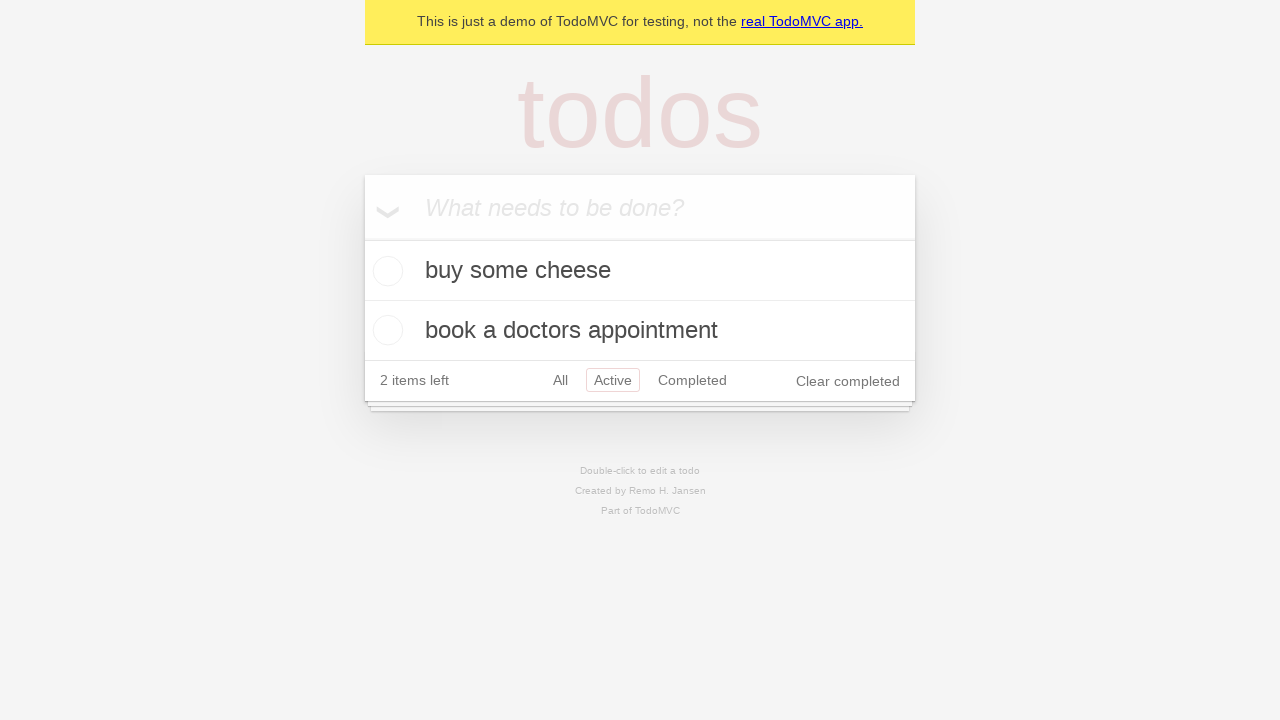

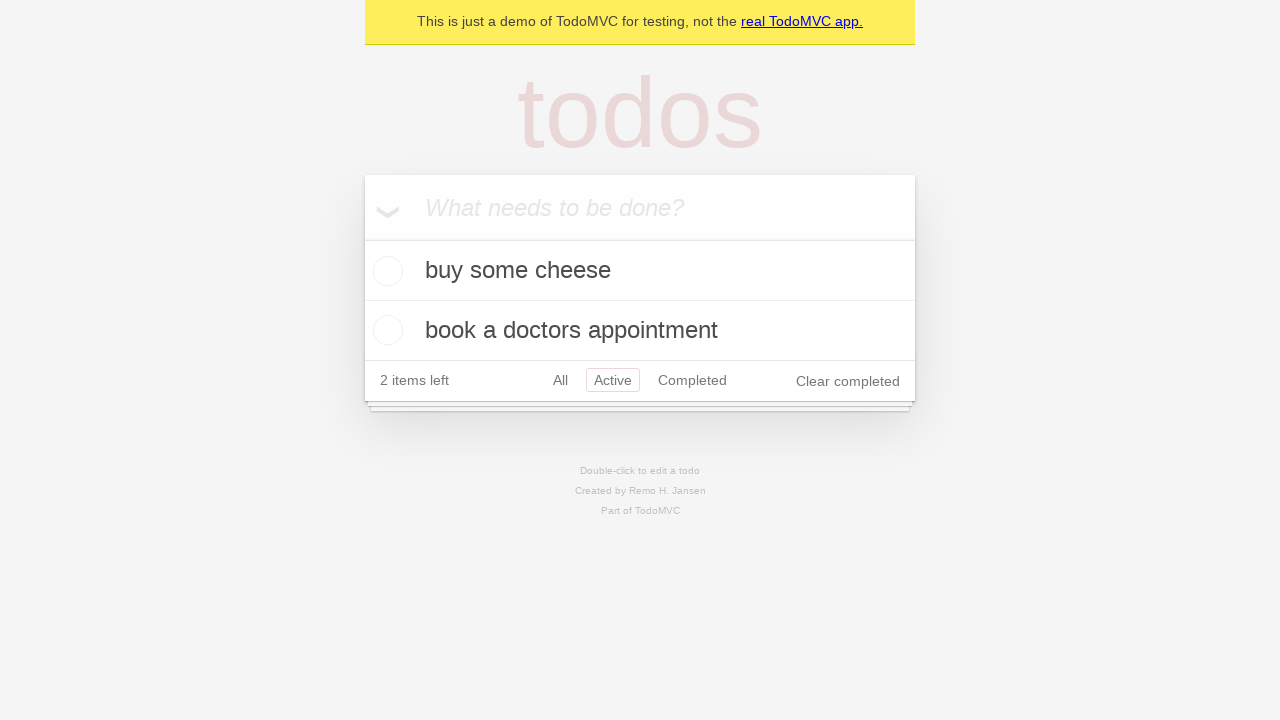